Tests the bus ticket booking search form by entering source city (Coimbatore), destination city (Chennai), and travel date, simulating a user searching for bus tickets.

Starting URL: https://www.abhibus.com/bus-ticket-booking

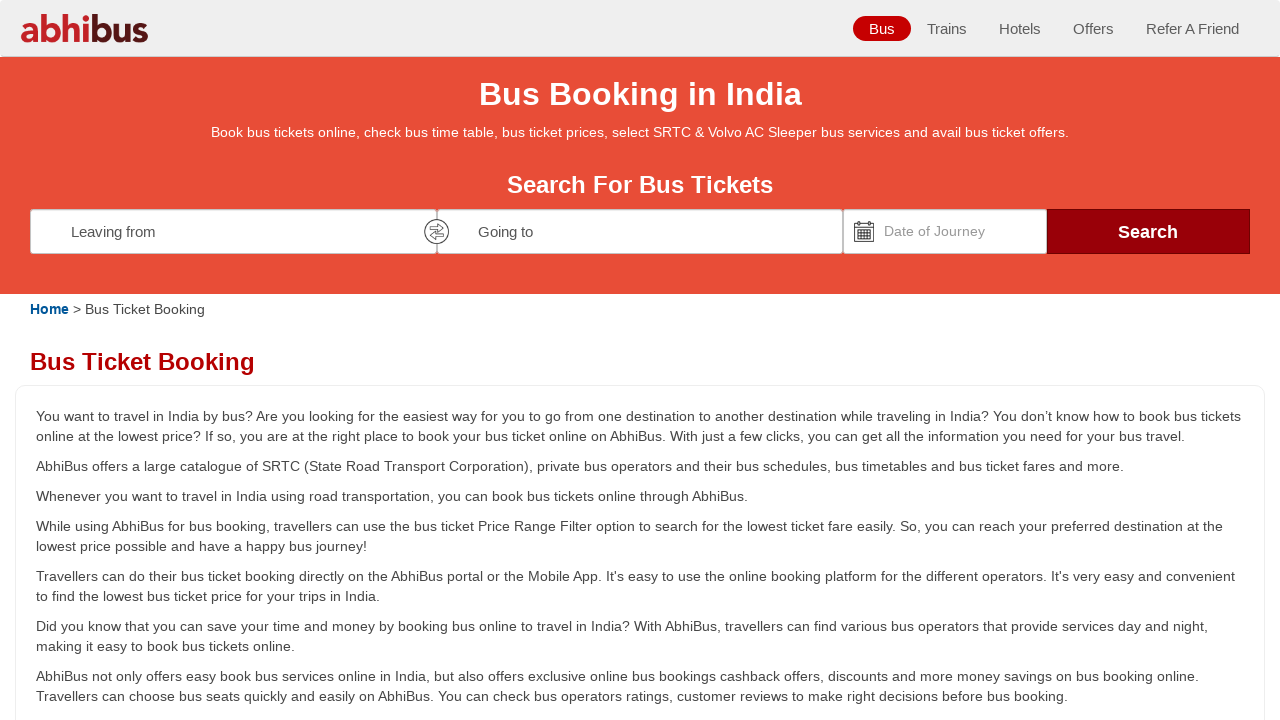

Filled source city field with 'Coimbatore' on #source
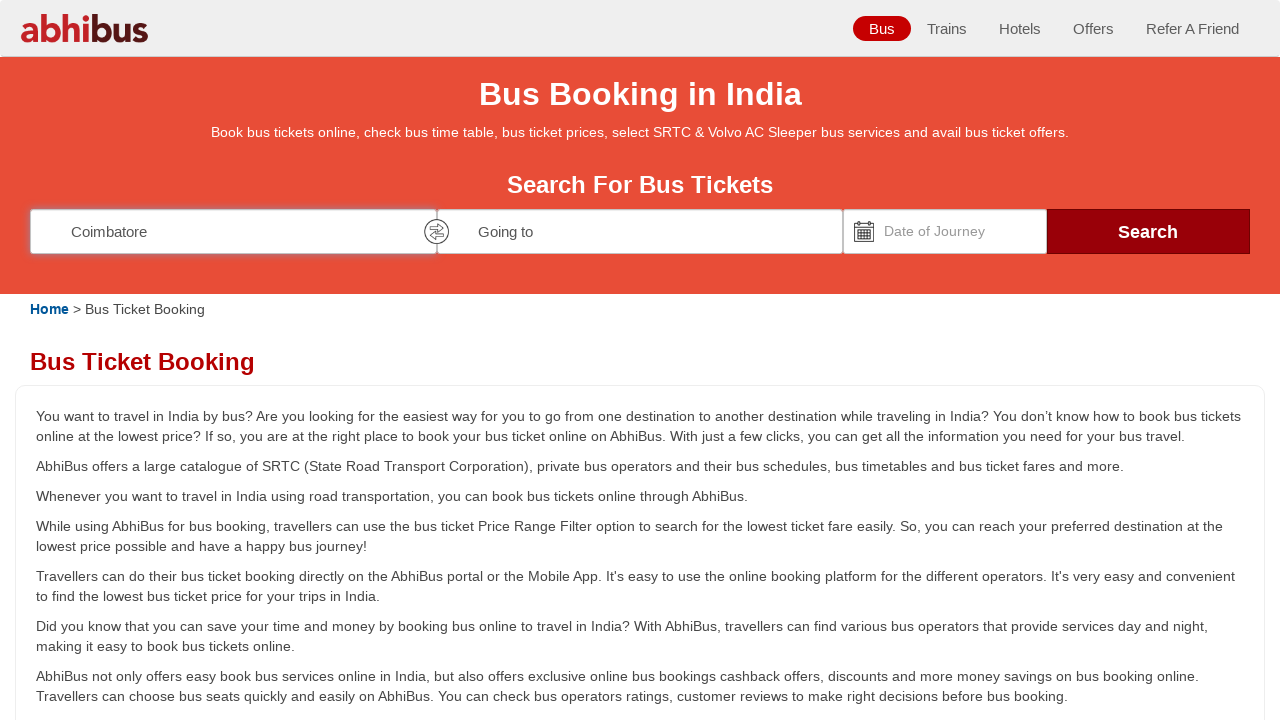

Filled destination city field with 'Chennai' on #destination
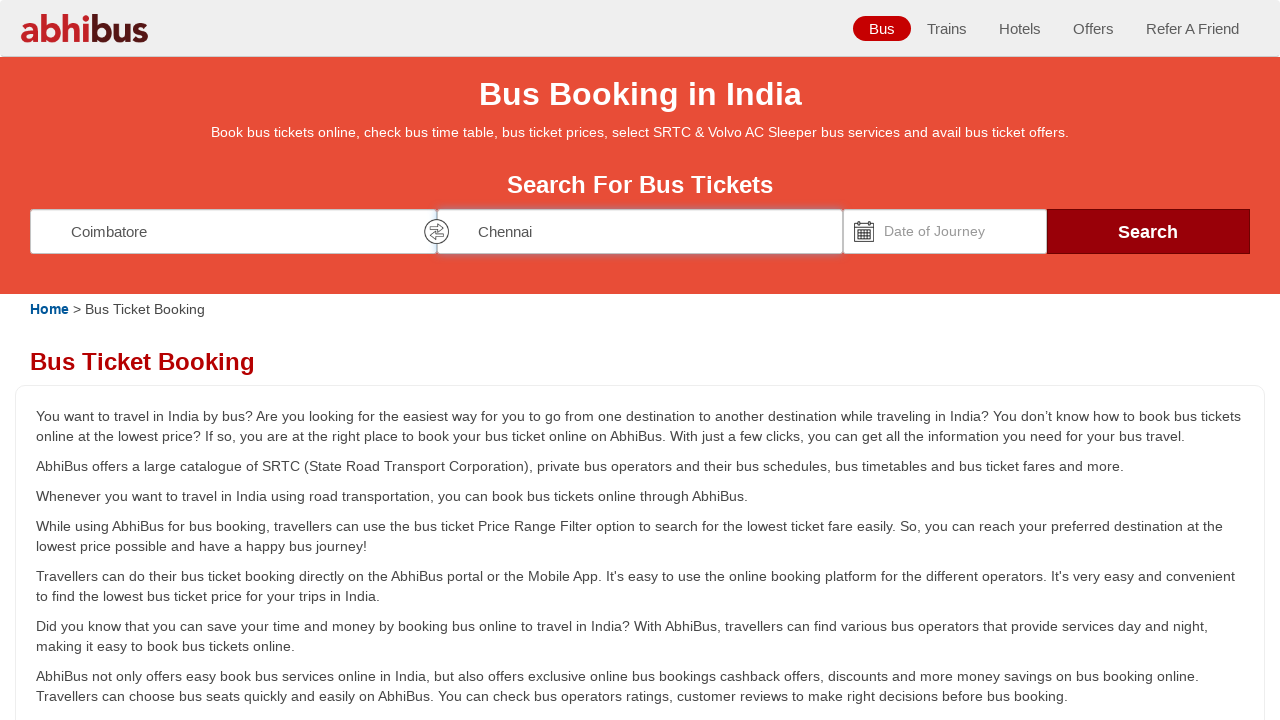

Set travel date to '15/03/2025' using JavaScript
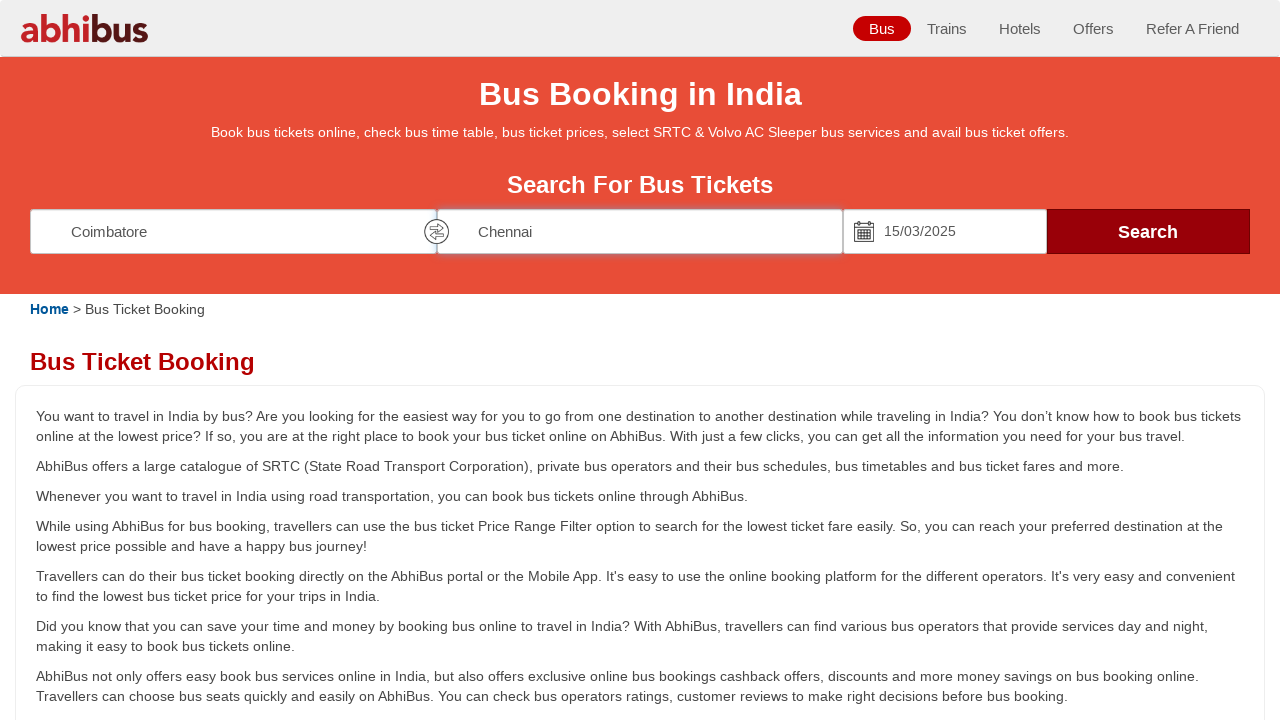

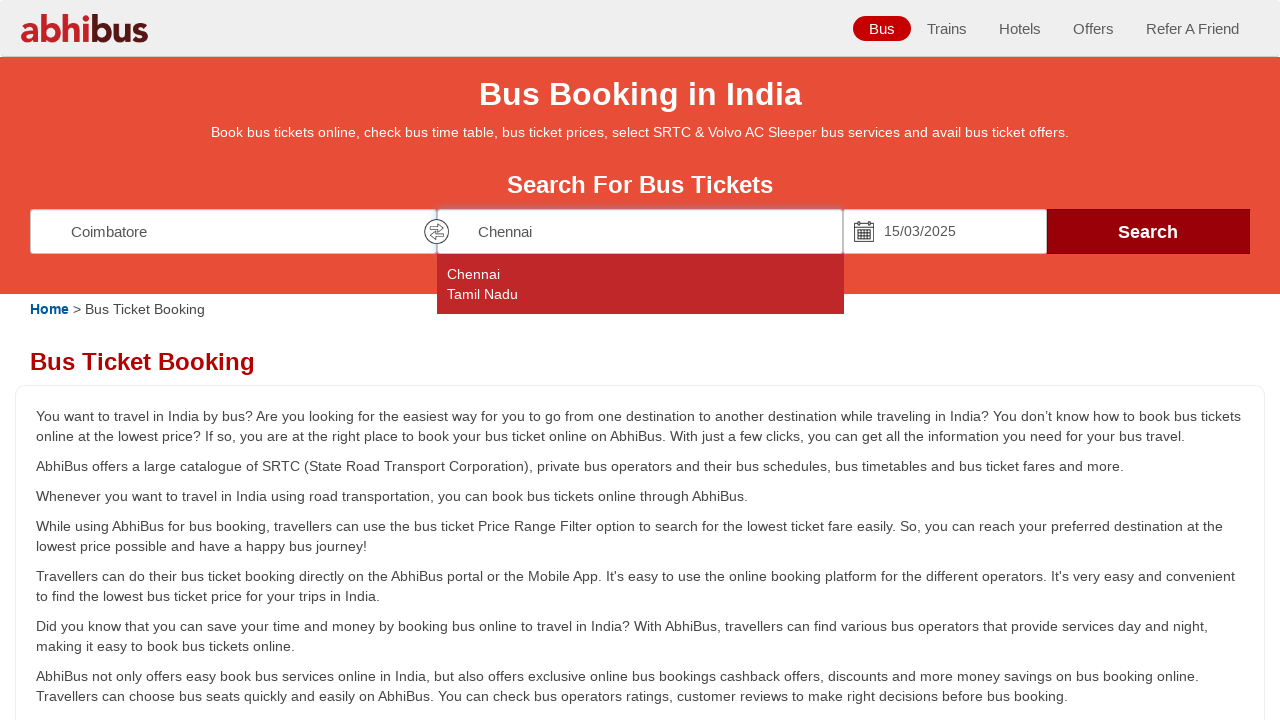